Tests date and time picker by selecting a specific time (9:00 AM)

Starting URL: https://demoqa.com/date-picker

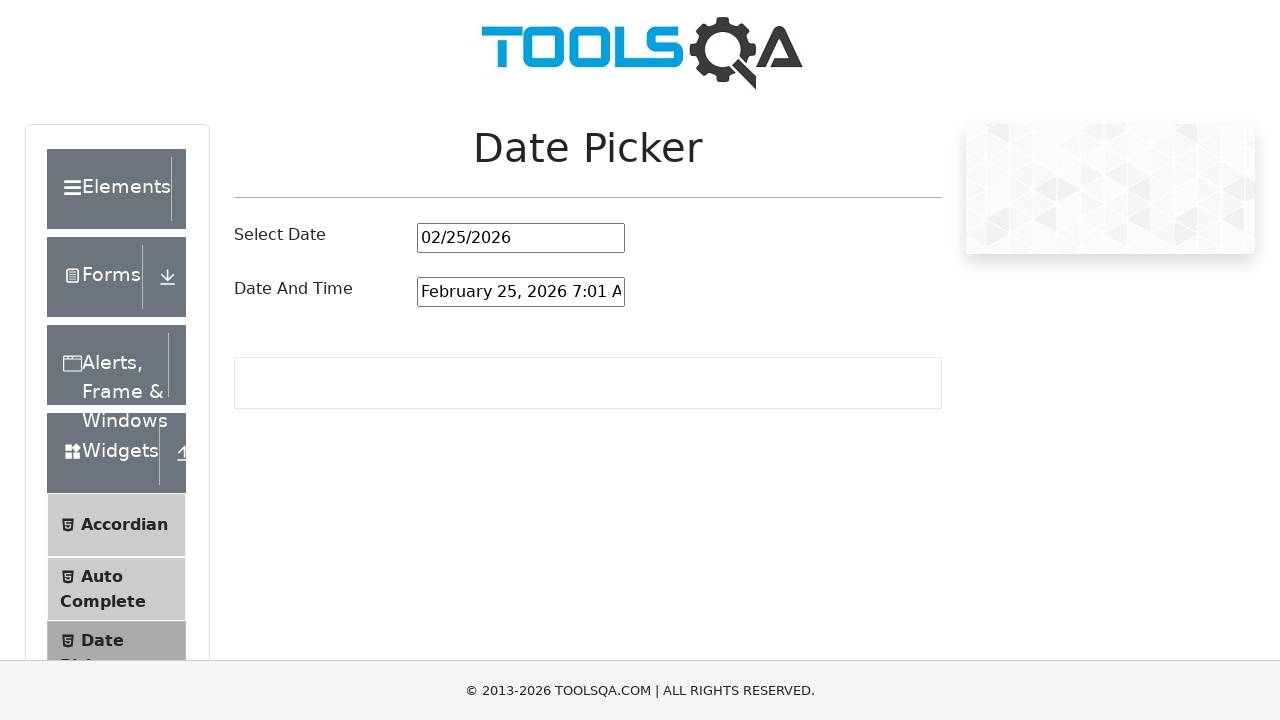

Clicked on date and time picker input to open the picker at (521, 292) on #dateAndTimePickerInput
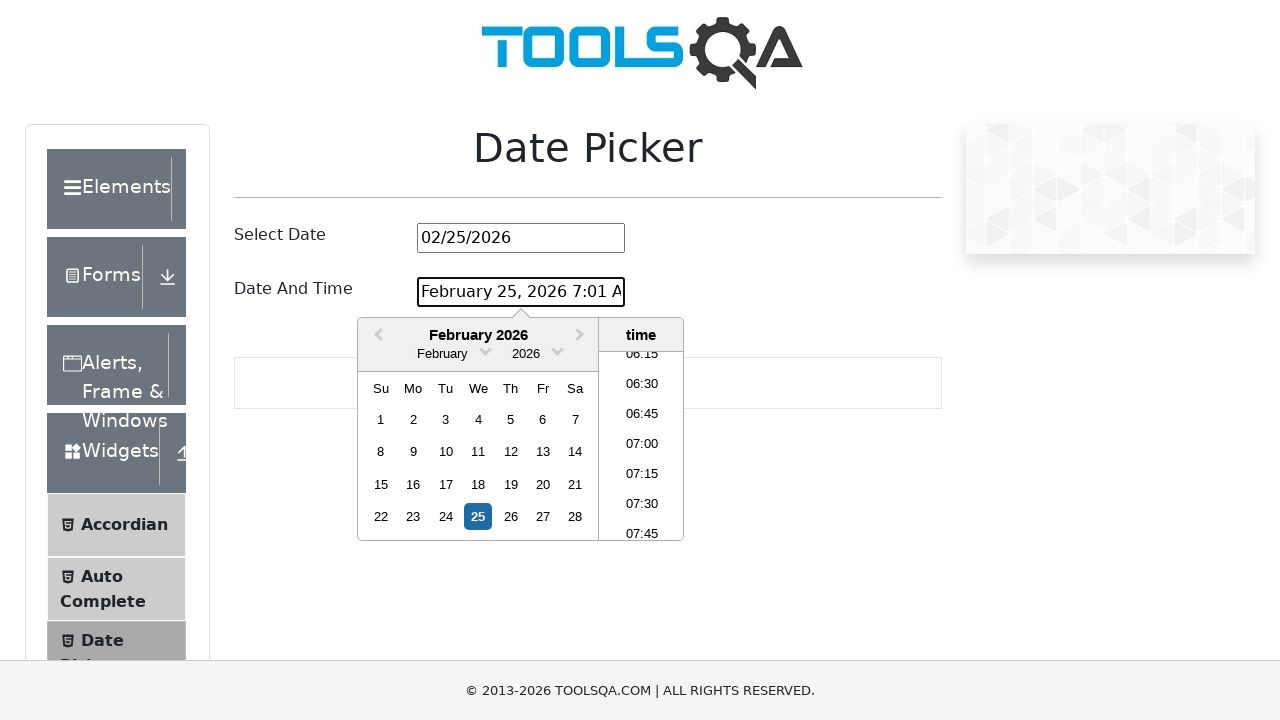

Selected 9:00 AM from the time picker options at (642, 446) on li:text('09:00')
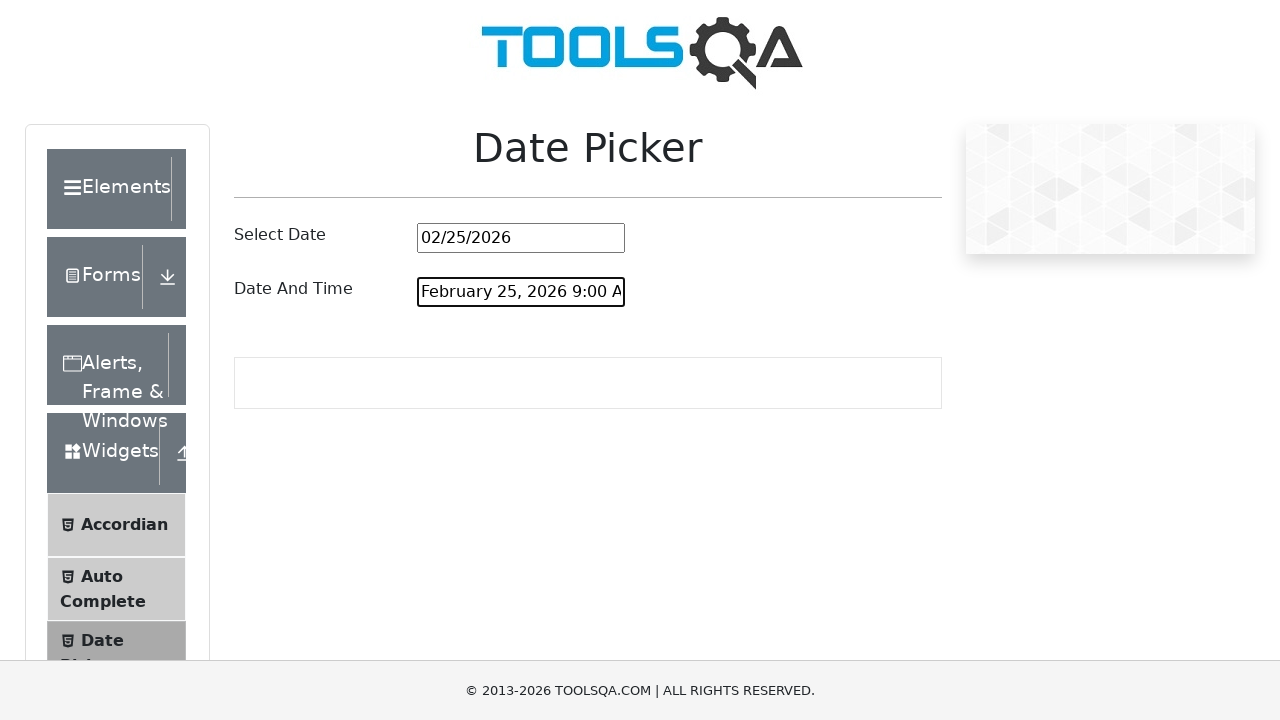

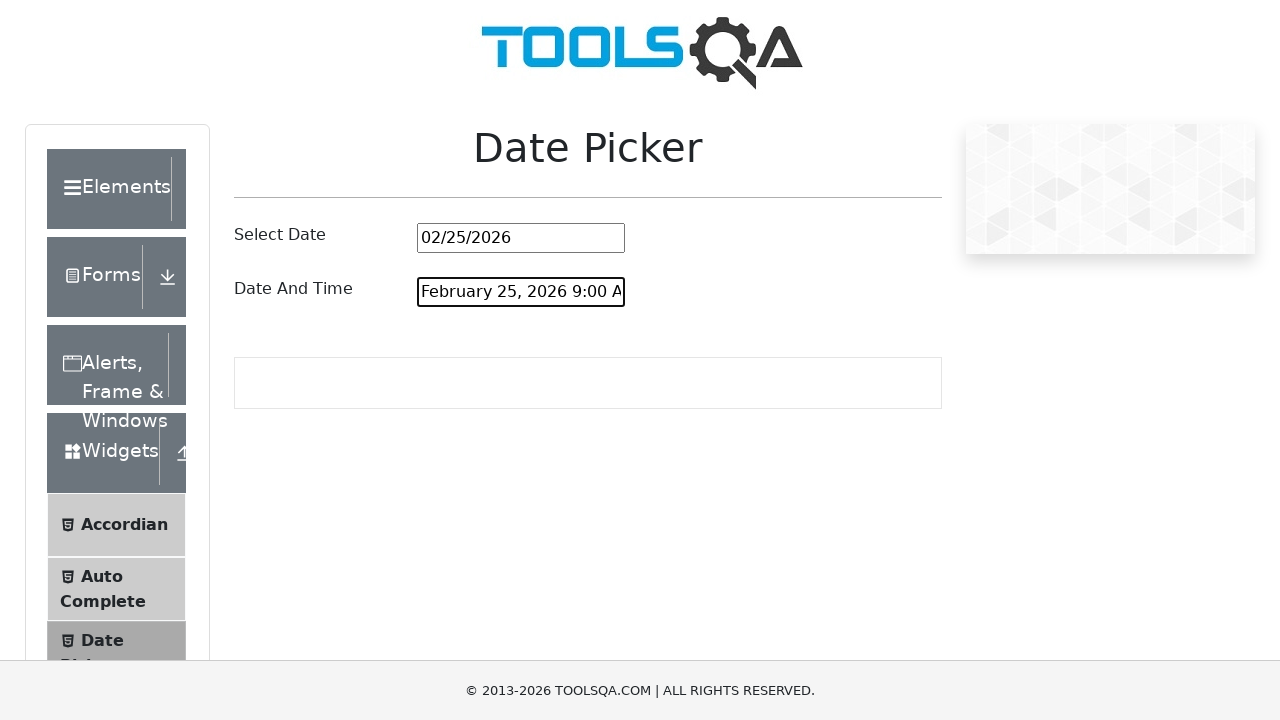